Tests the double click button functionality by performing a double click action and verifying the confirmation message appears

Starting URL: https://demoqa.com/buttons

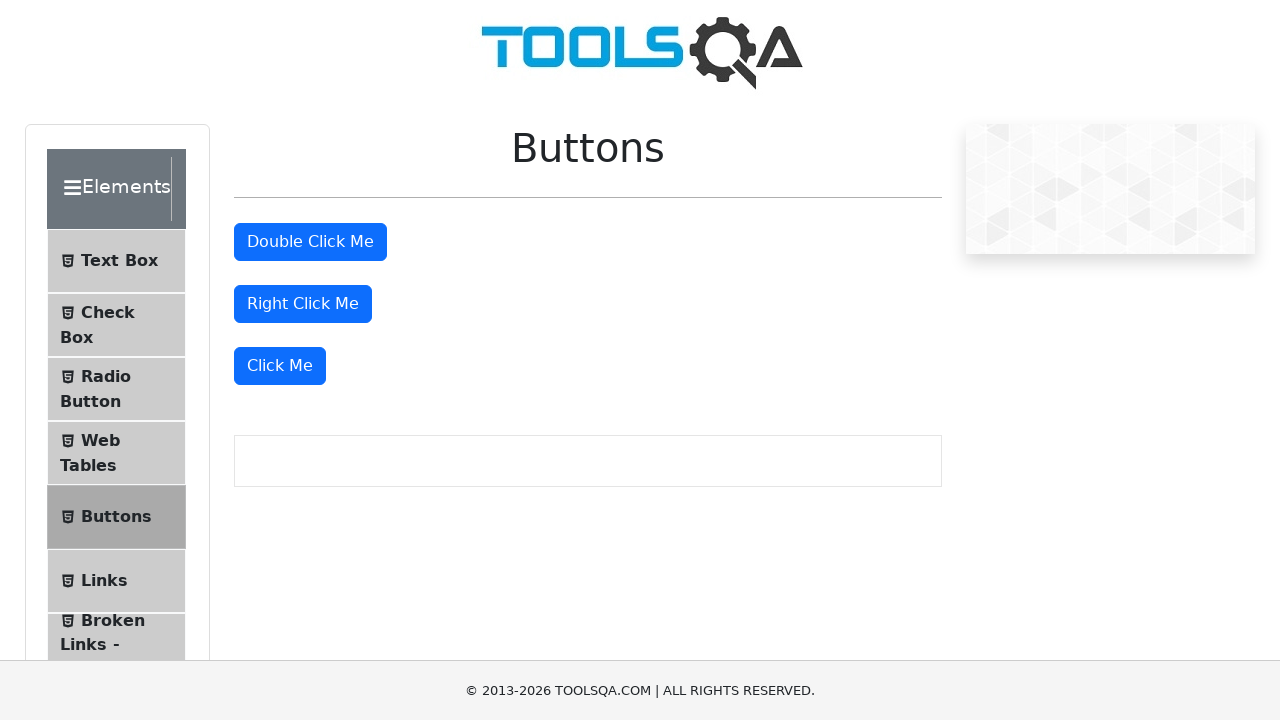

Double clicked the double click button at (310, 242) on #doubleClickBtn
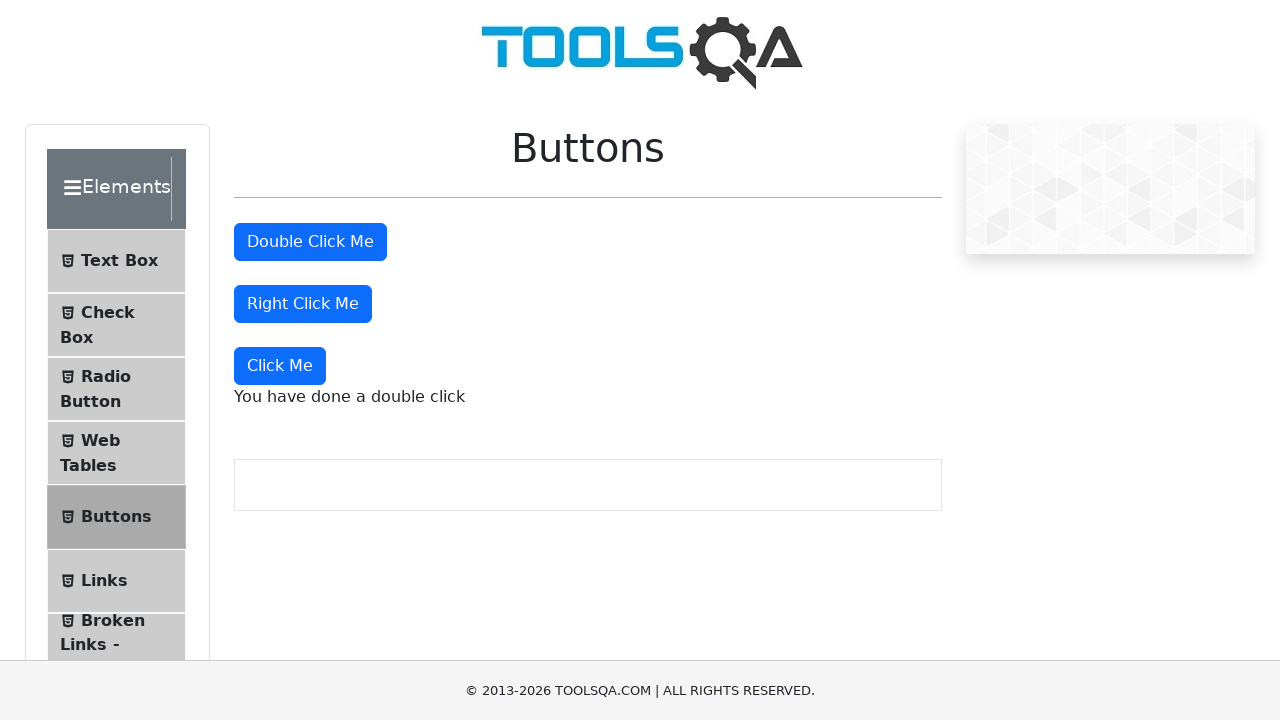

Double click confirmation message appeared
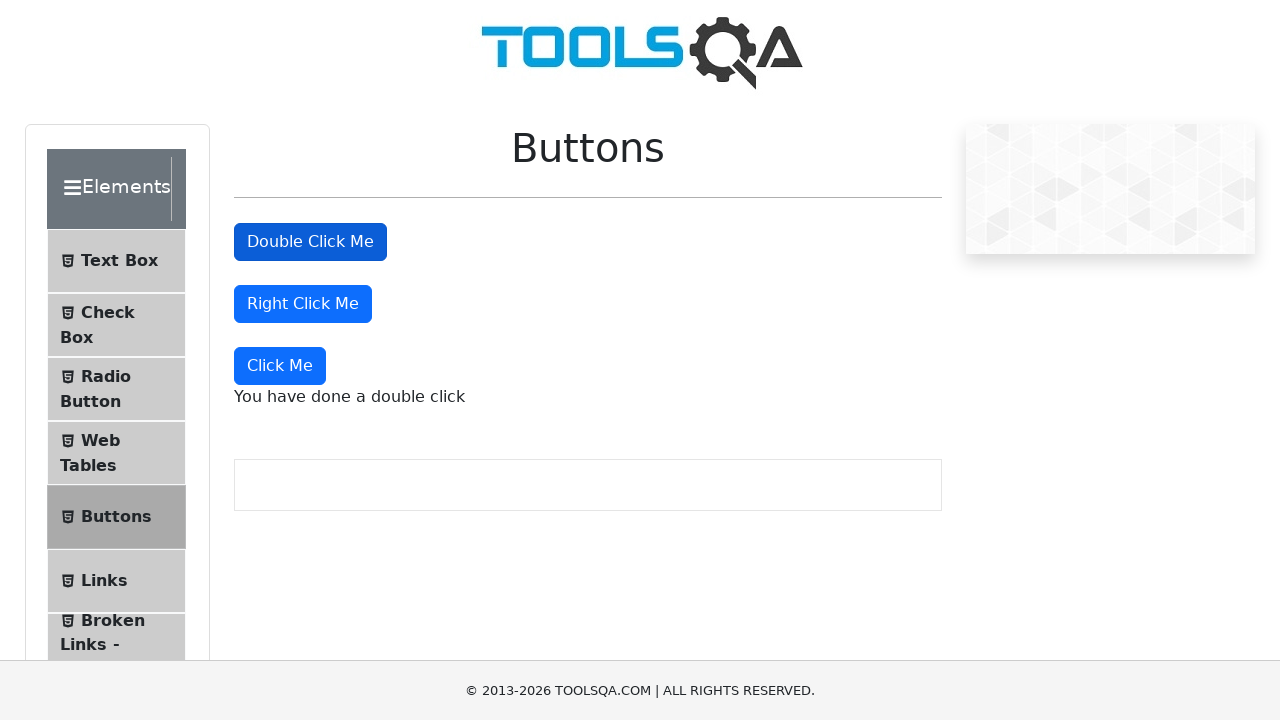

Located the double click message element
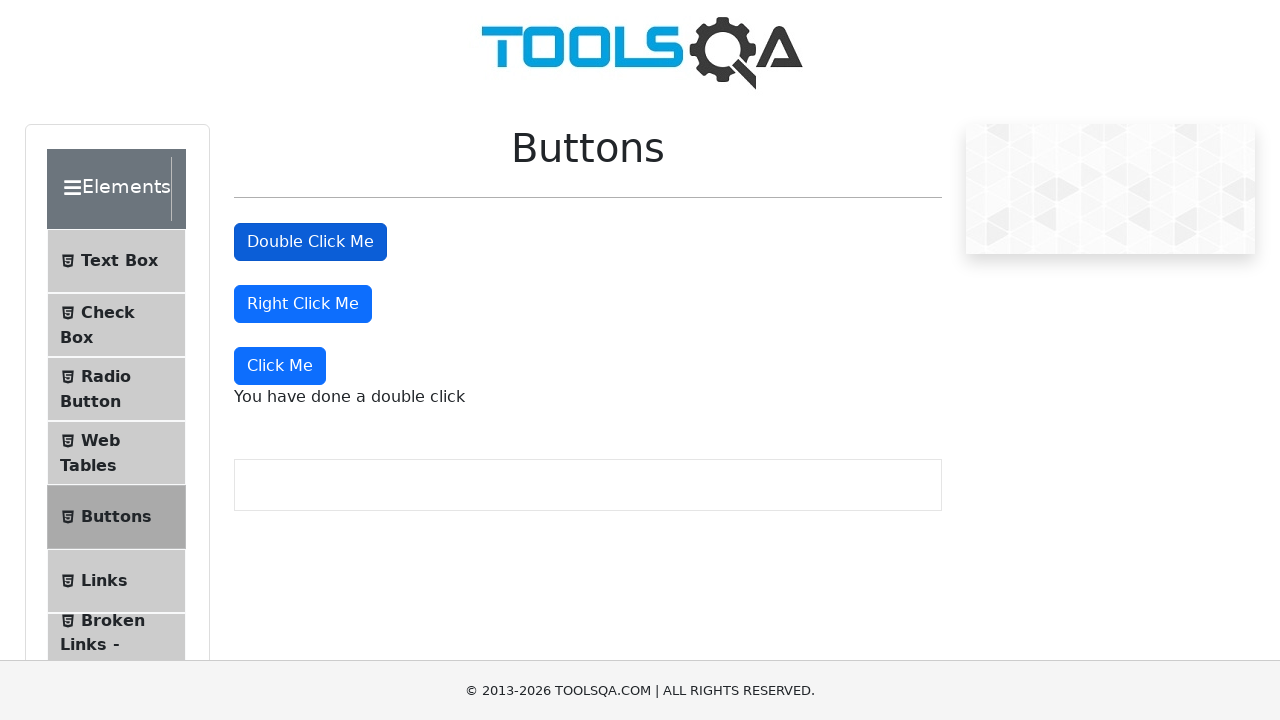

Verified confirmation message text is 'You have done a double click'
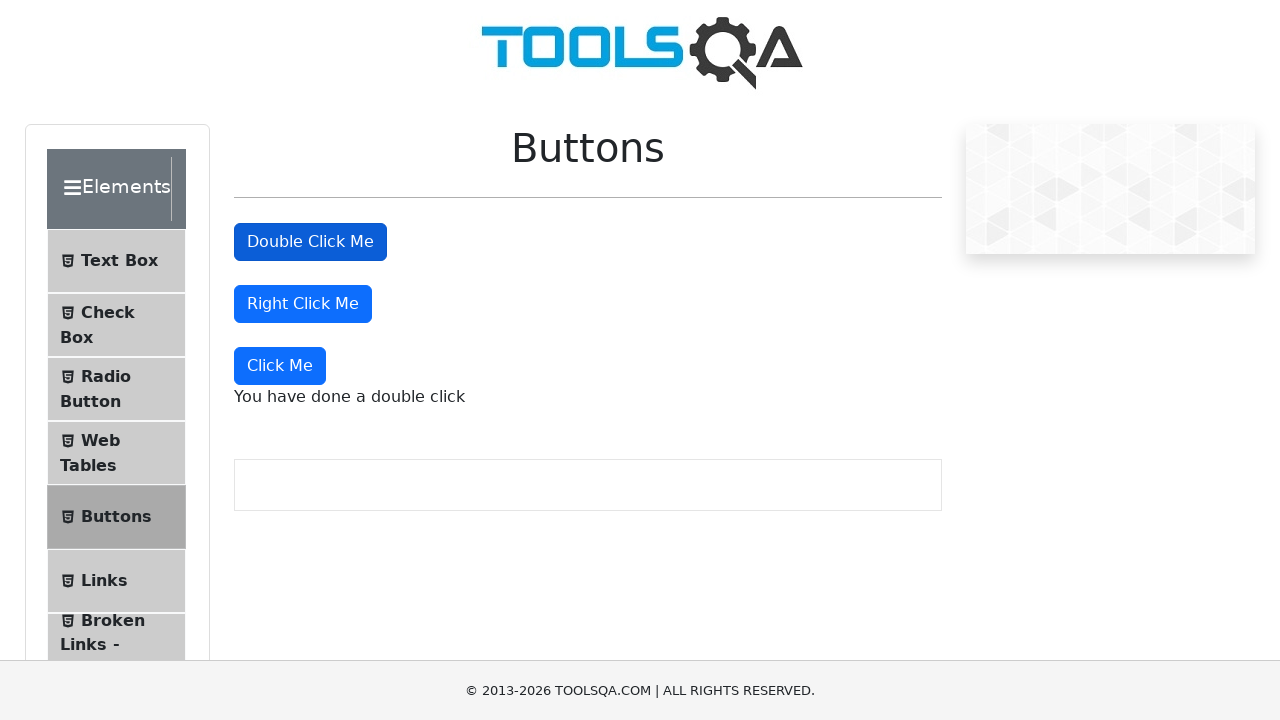

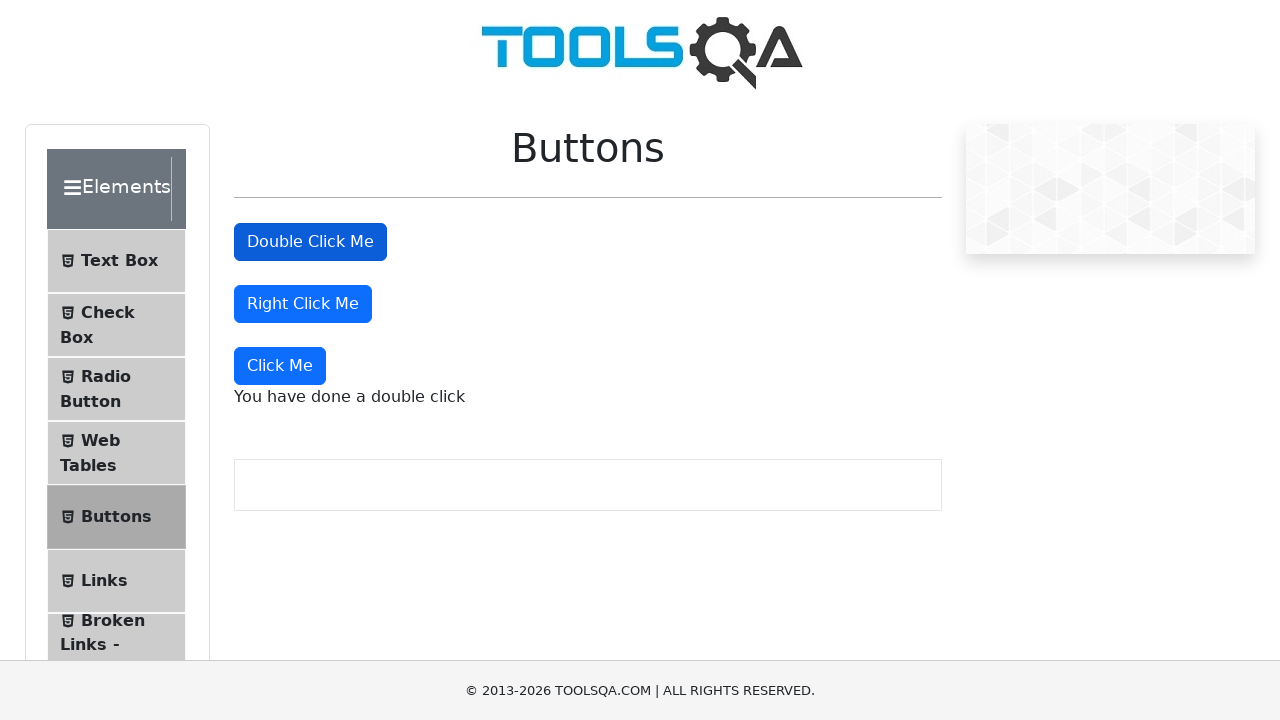